Tests Hacker News pagination by loading articles and repeatedly clicking the "More" button to load additional pages of content.

Starting URL: https://news.ycombinator.com/news

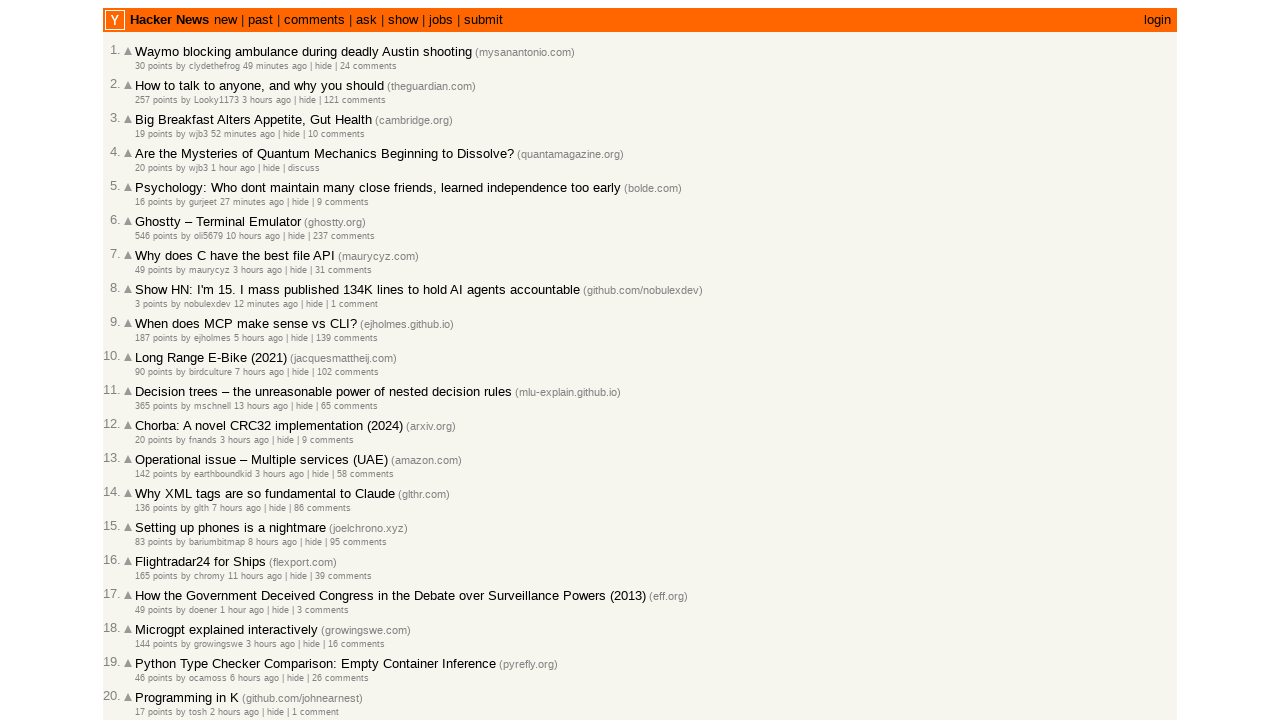

Waited for articles to load on Hacker News main page
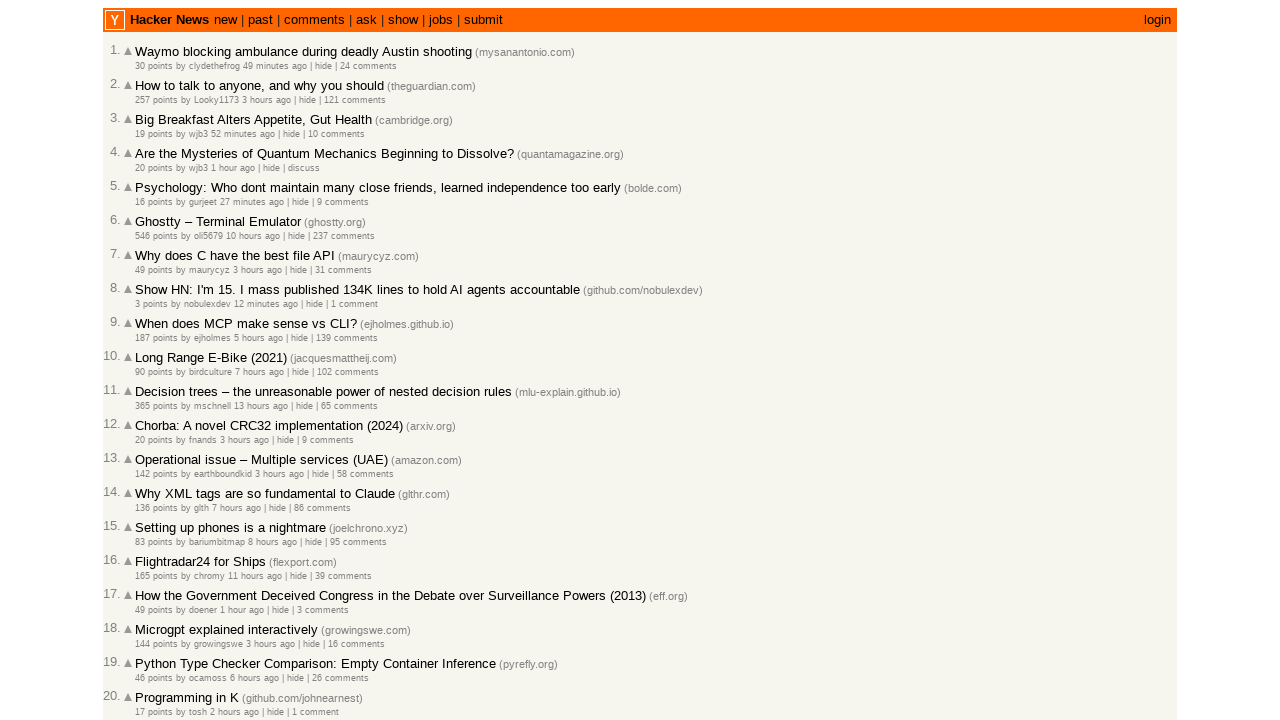

Checked if 'More' button exists
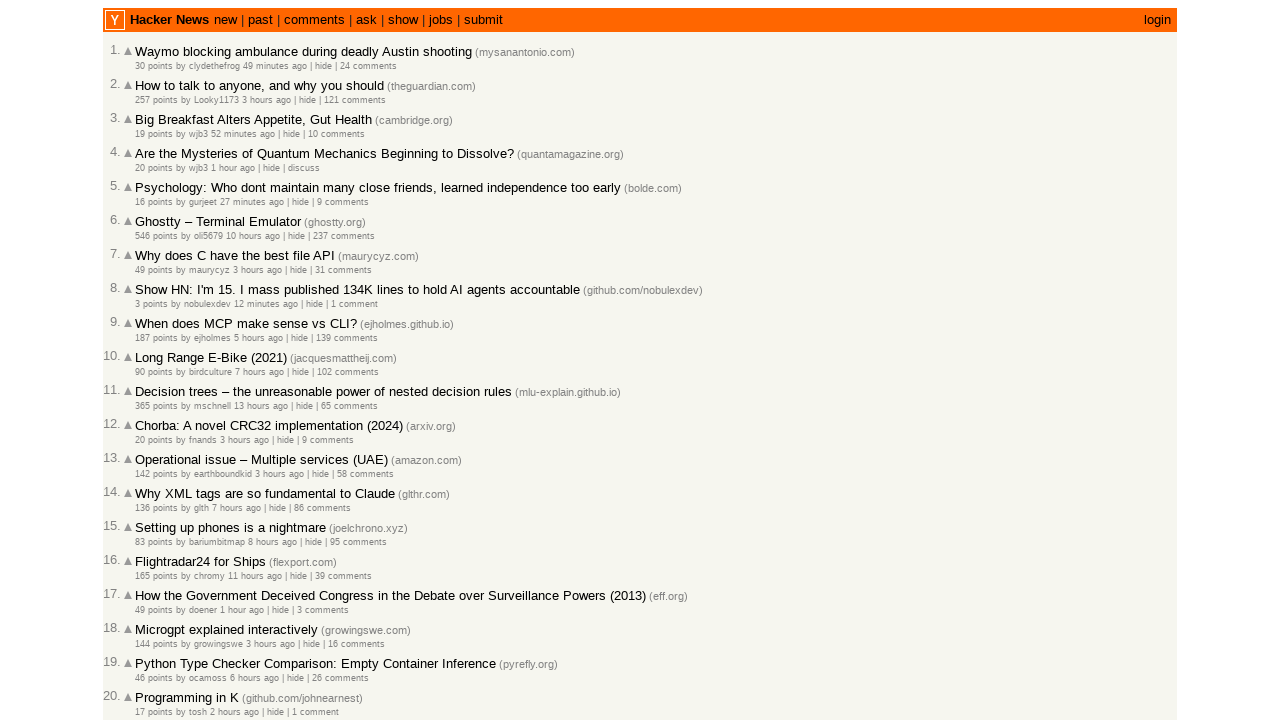

Clicked 'More' button to load next page of articles at (149, 616) on .morelink
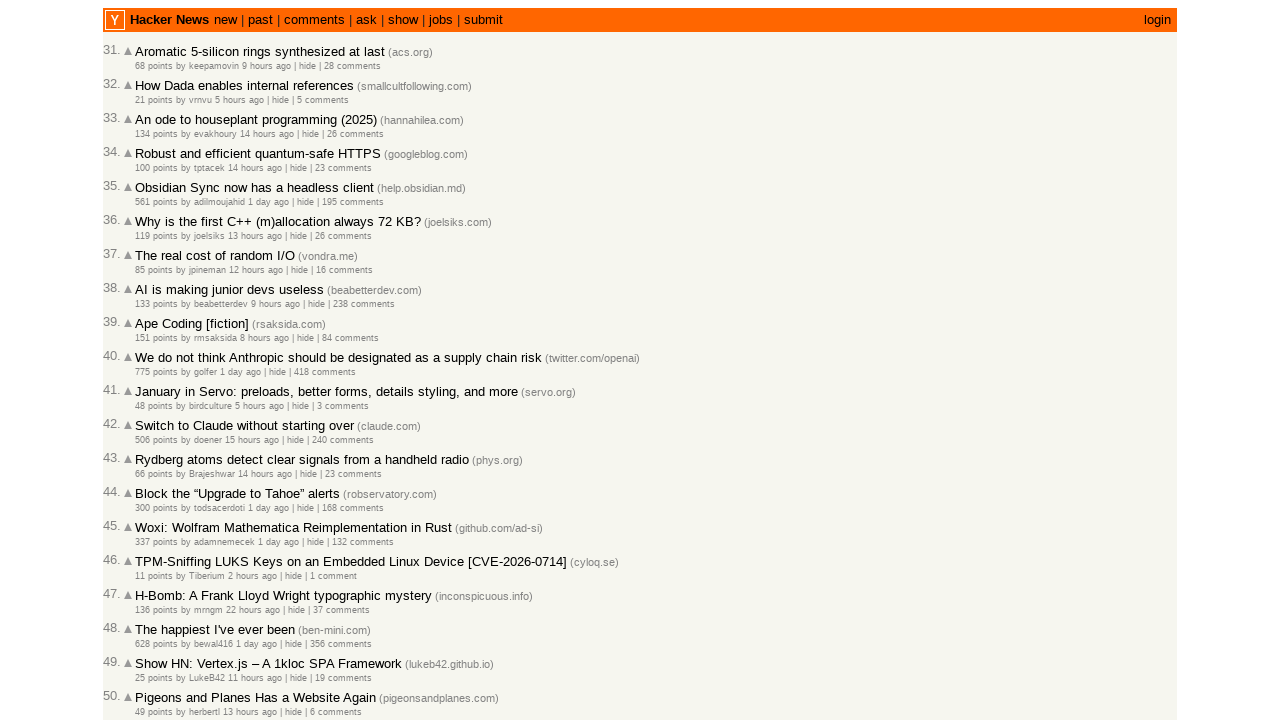

Waited for new articles to load after clicking 'More'
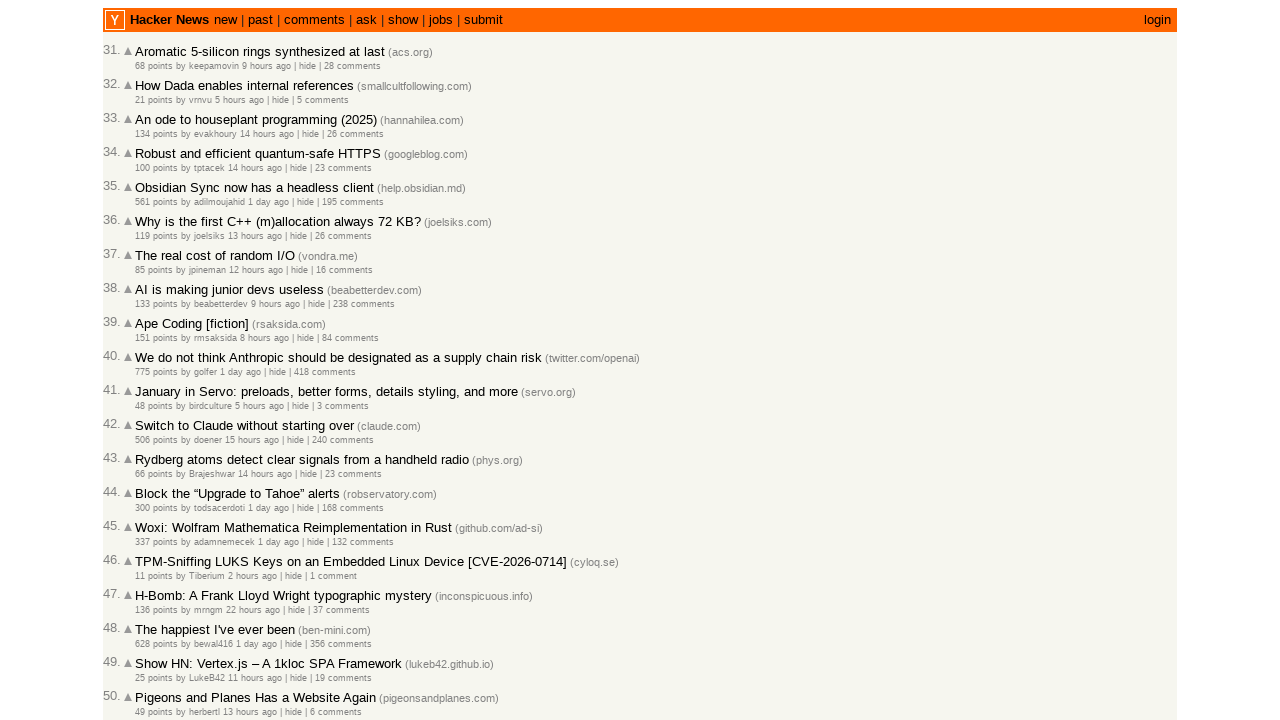

Waited 1 second for page to stabilize
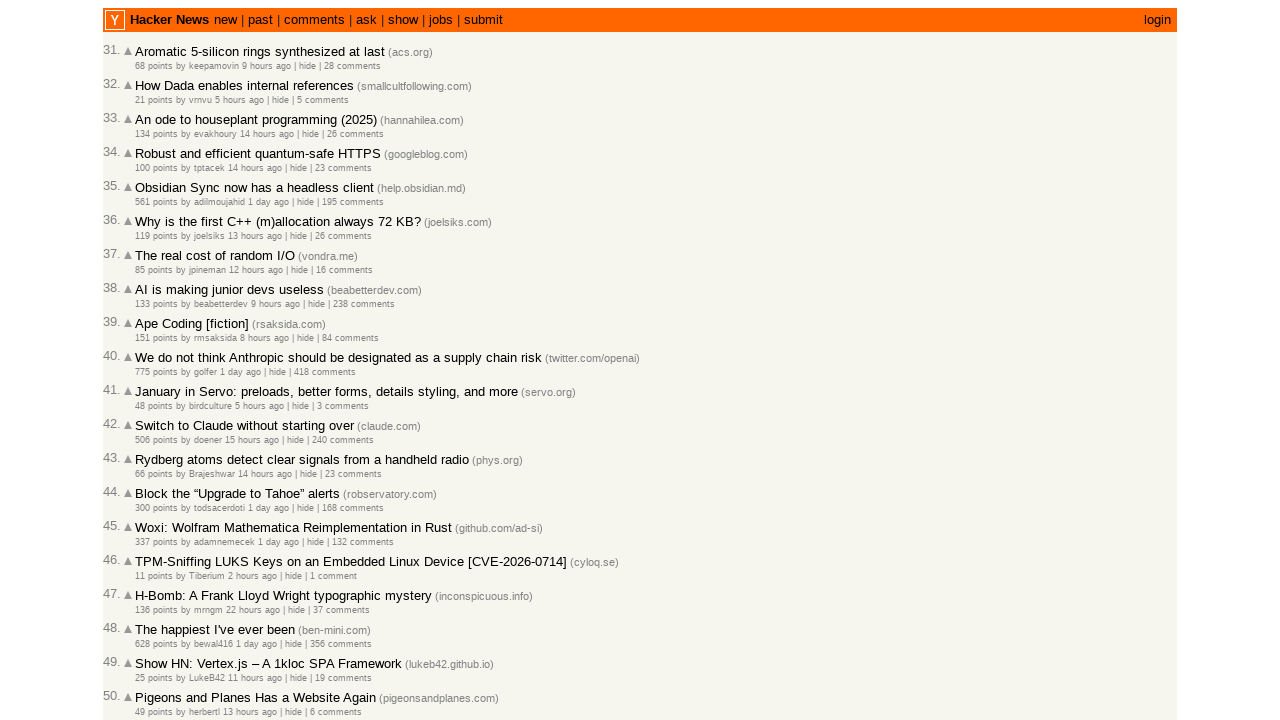

Checked if 'More' button exists
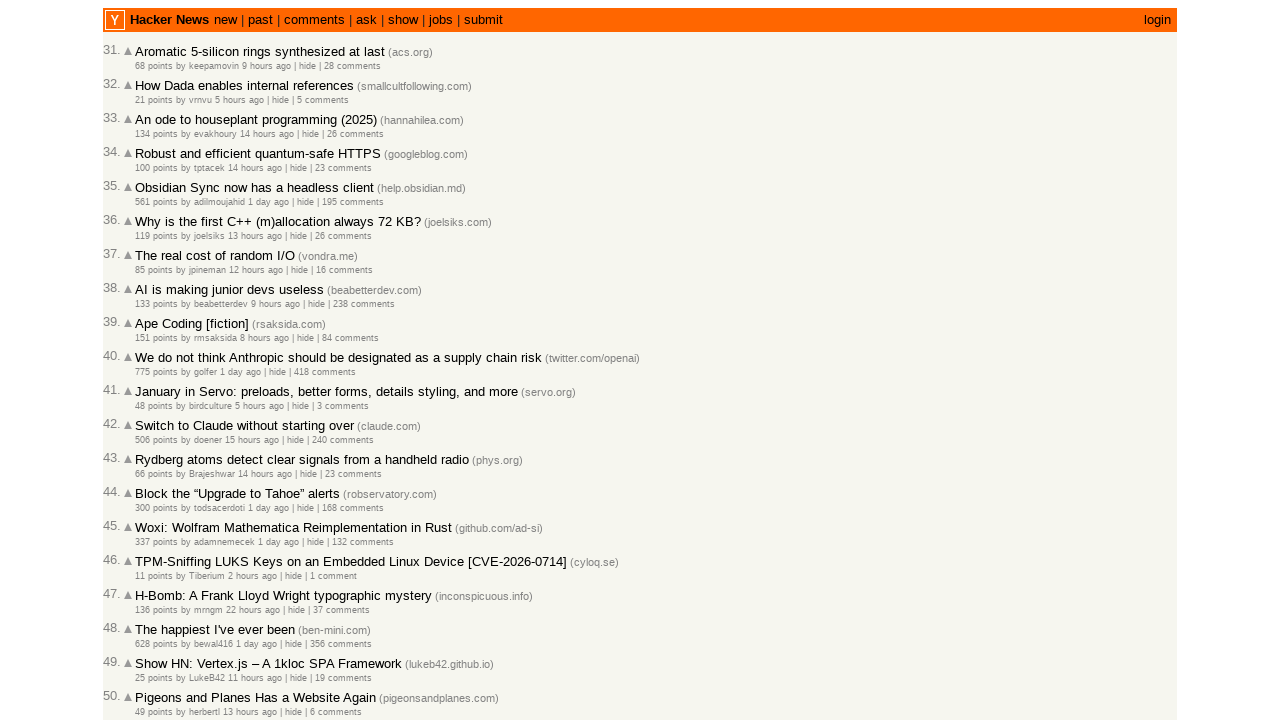

Clicked 'More' button to load next page of articles at (149, 616) on .morelink
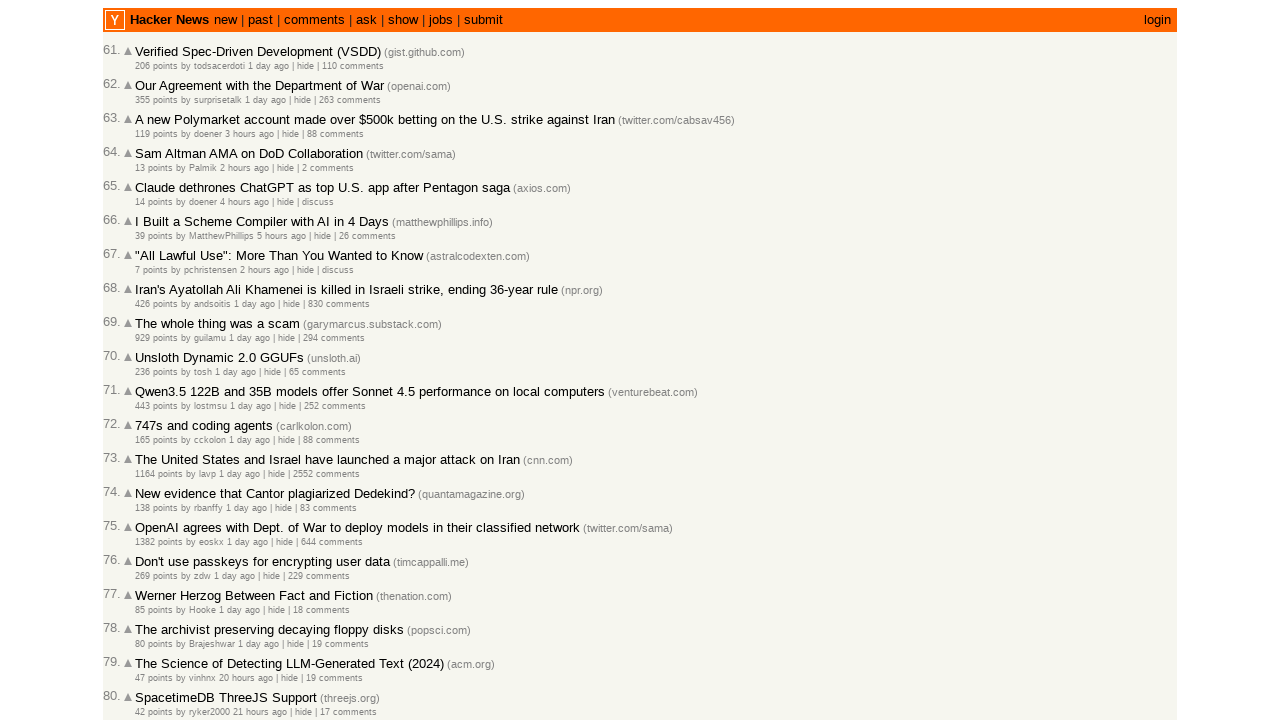

Waited for new articles to load after clicking 'More'
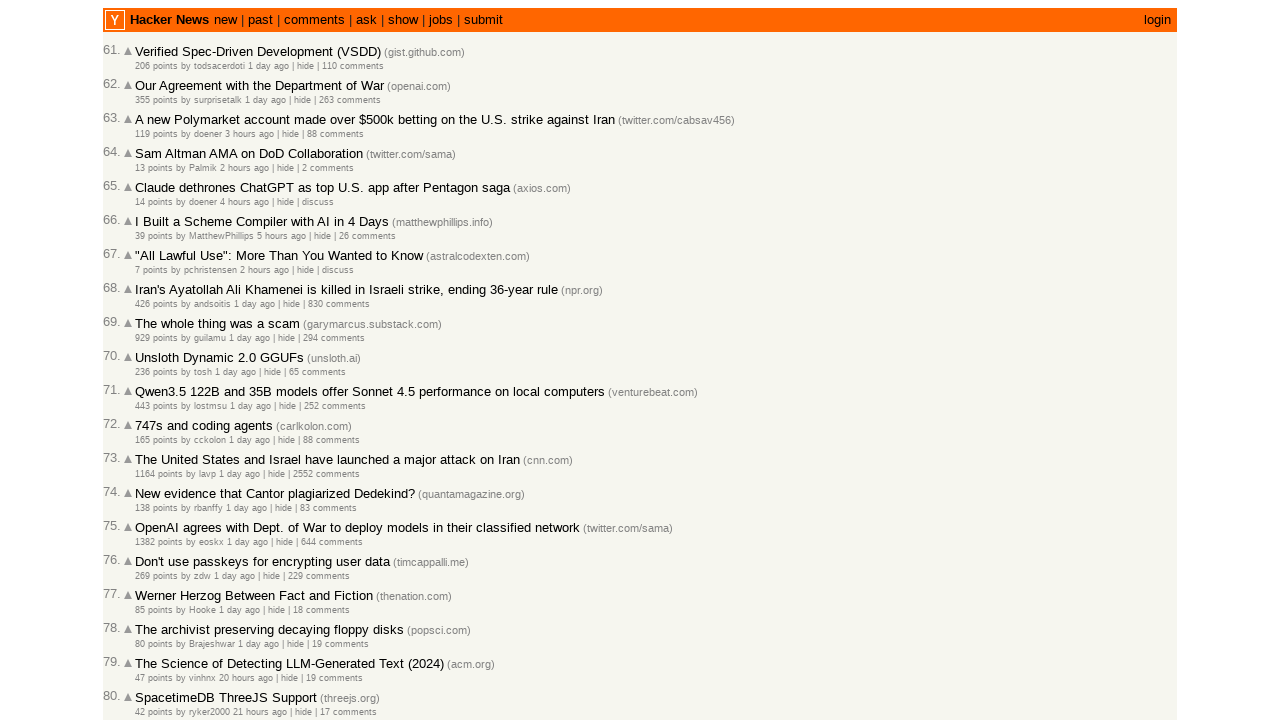

Waited 1 second for page to stabilize
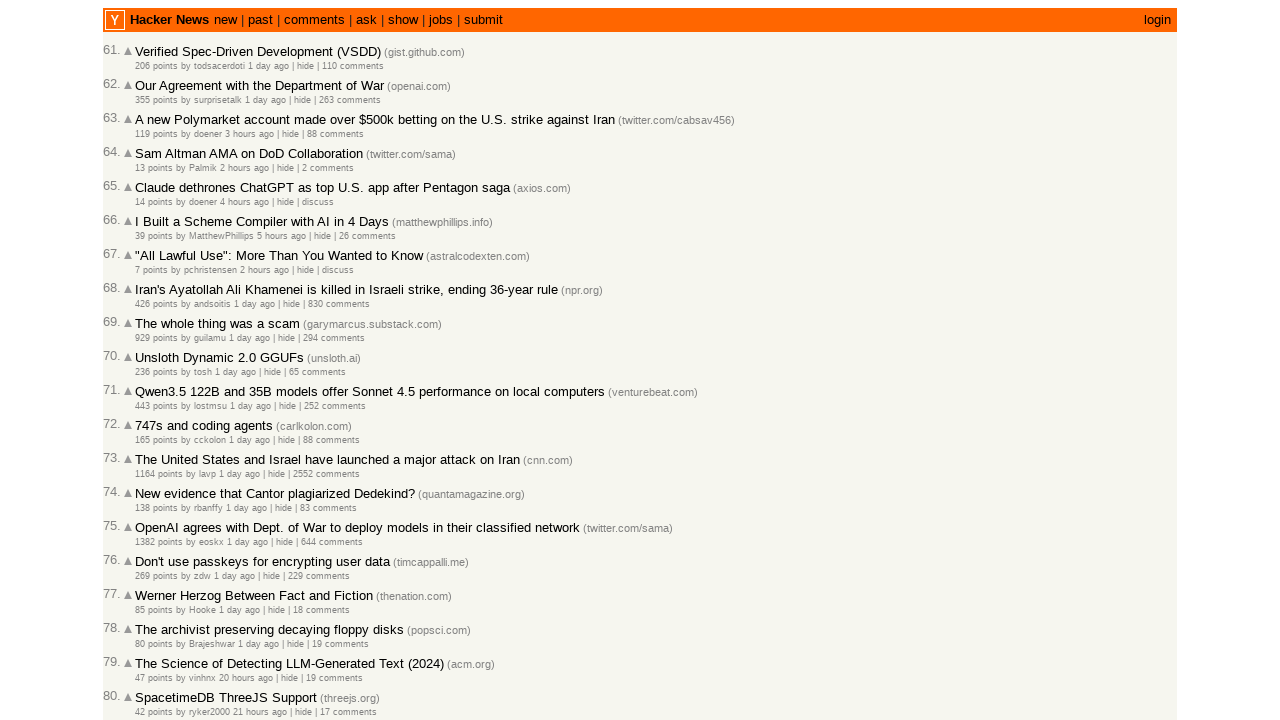

Checked if 'More' button exists
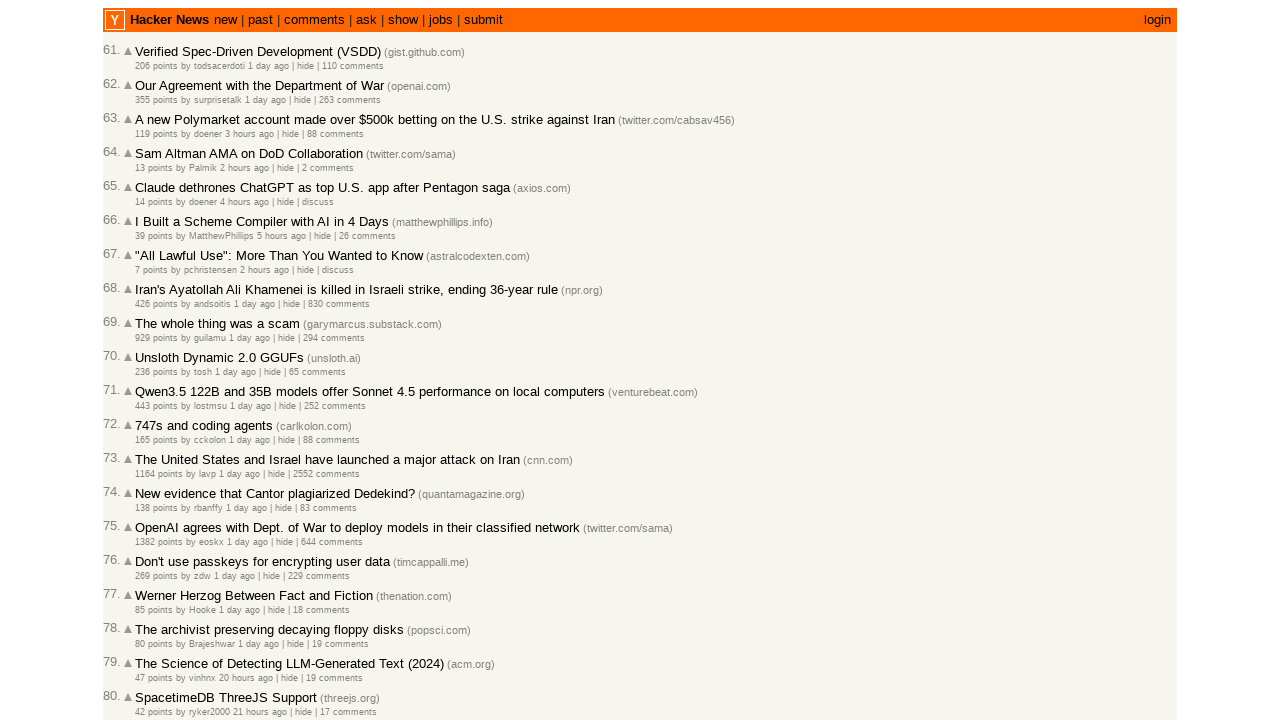

Clicked 'More' button to load next page of articles at (149, 616) on .morelink
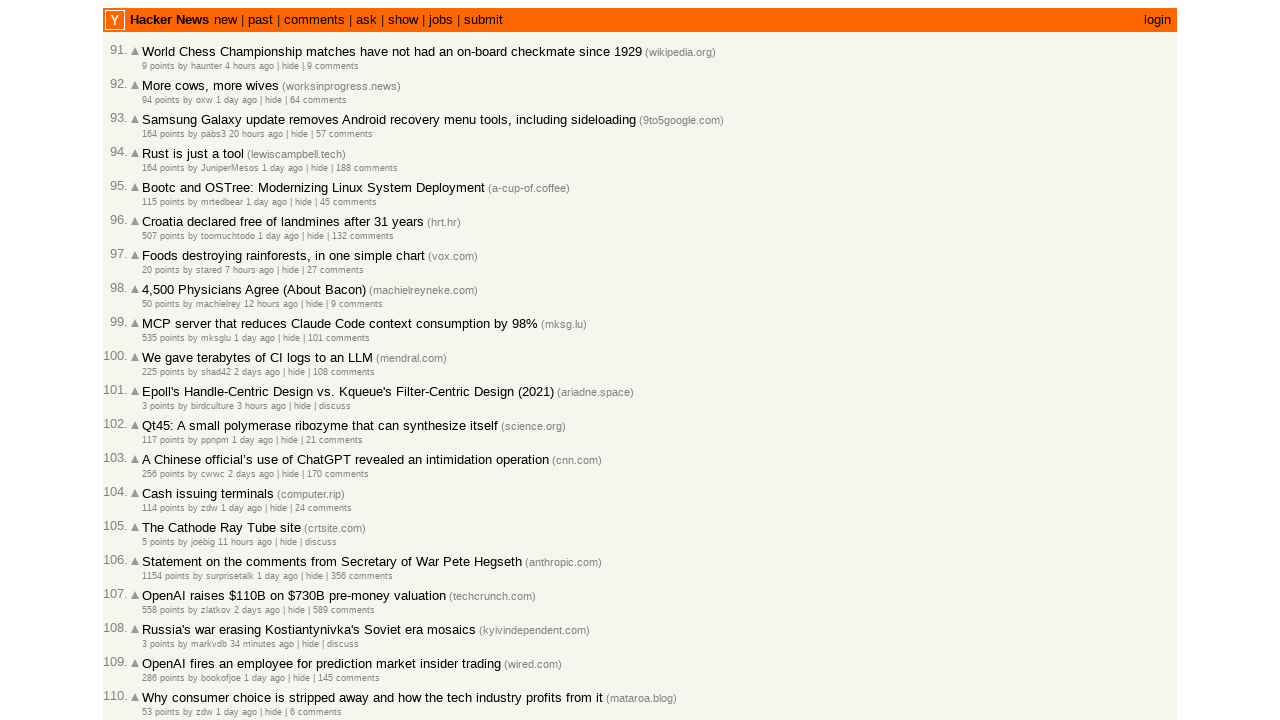

Waited for new articles to load after clicking 'More'
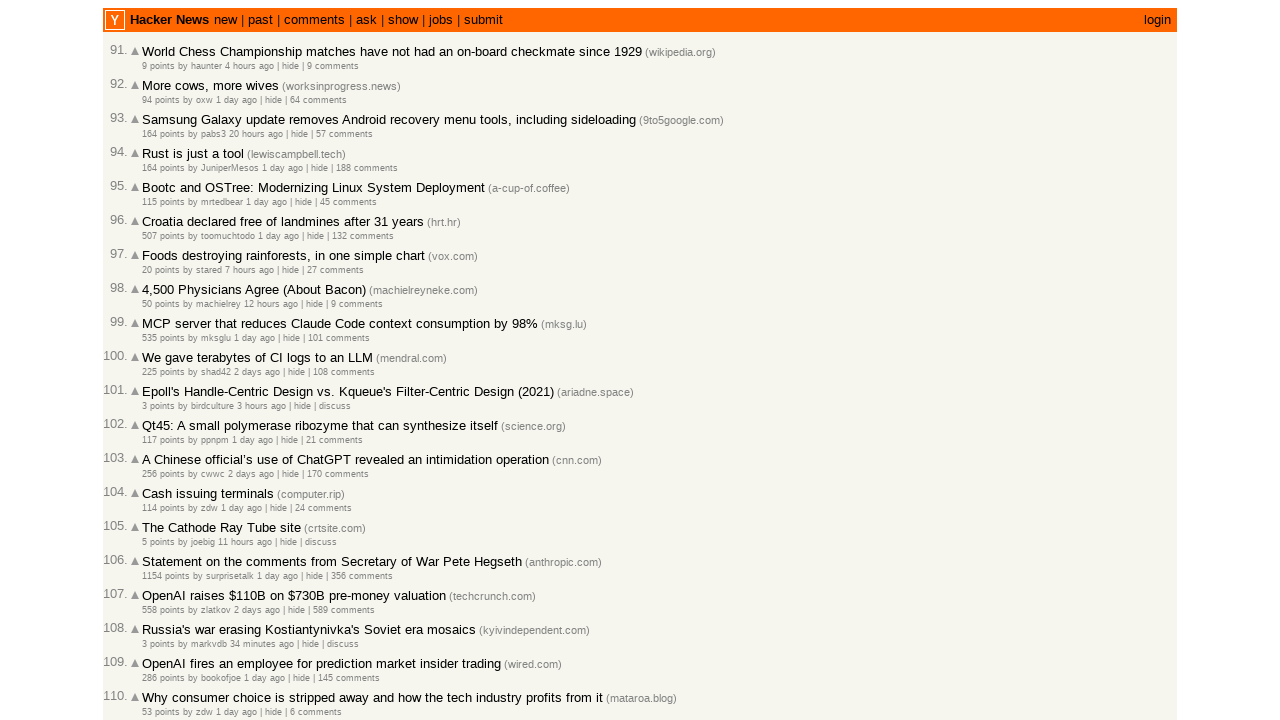

Waited 1 second for page to stabilize
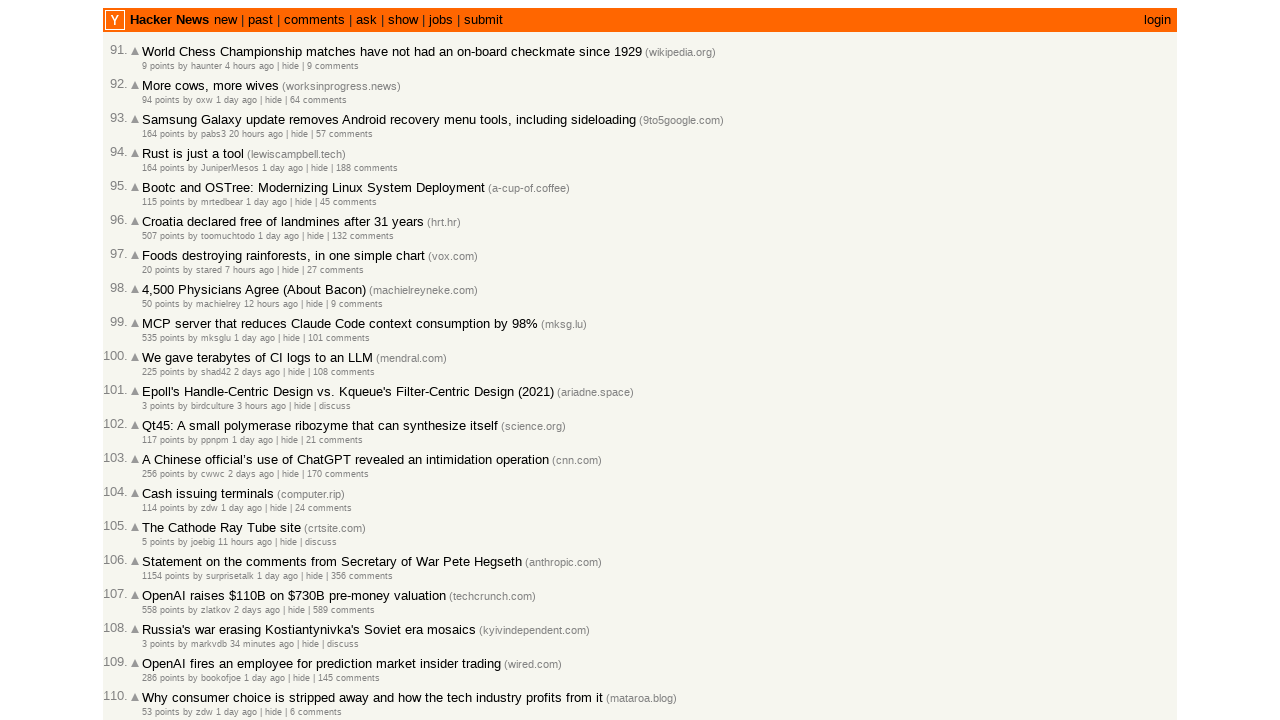

Checked if 'More' button exists
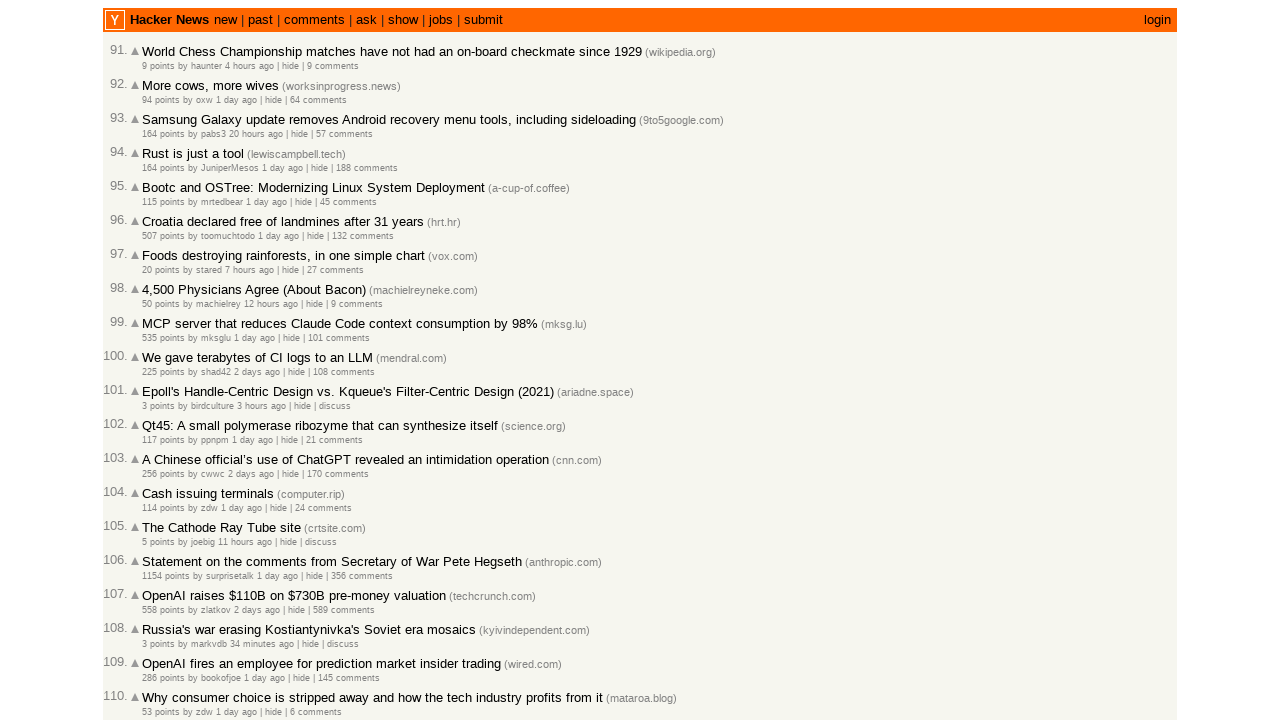

Clicked 'More' button to load next page of articles at (156, 616) on .morelink
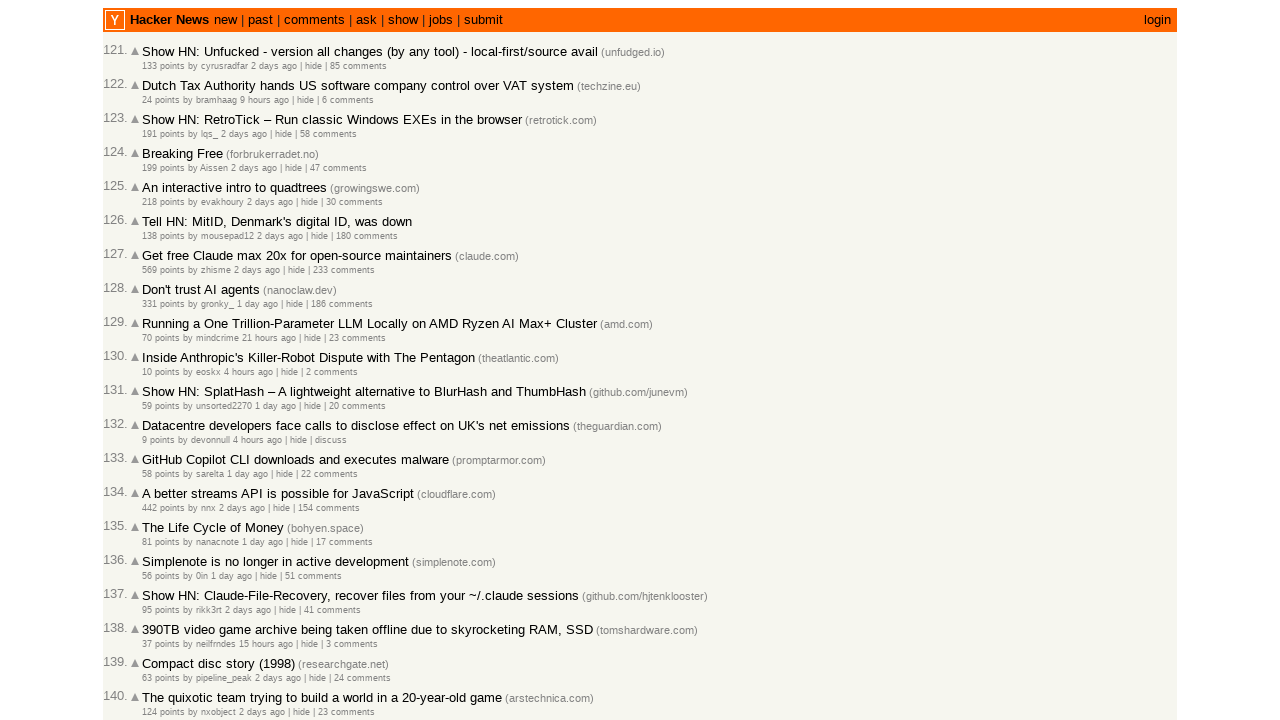

Waited for new articles to load after clicking 'More'
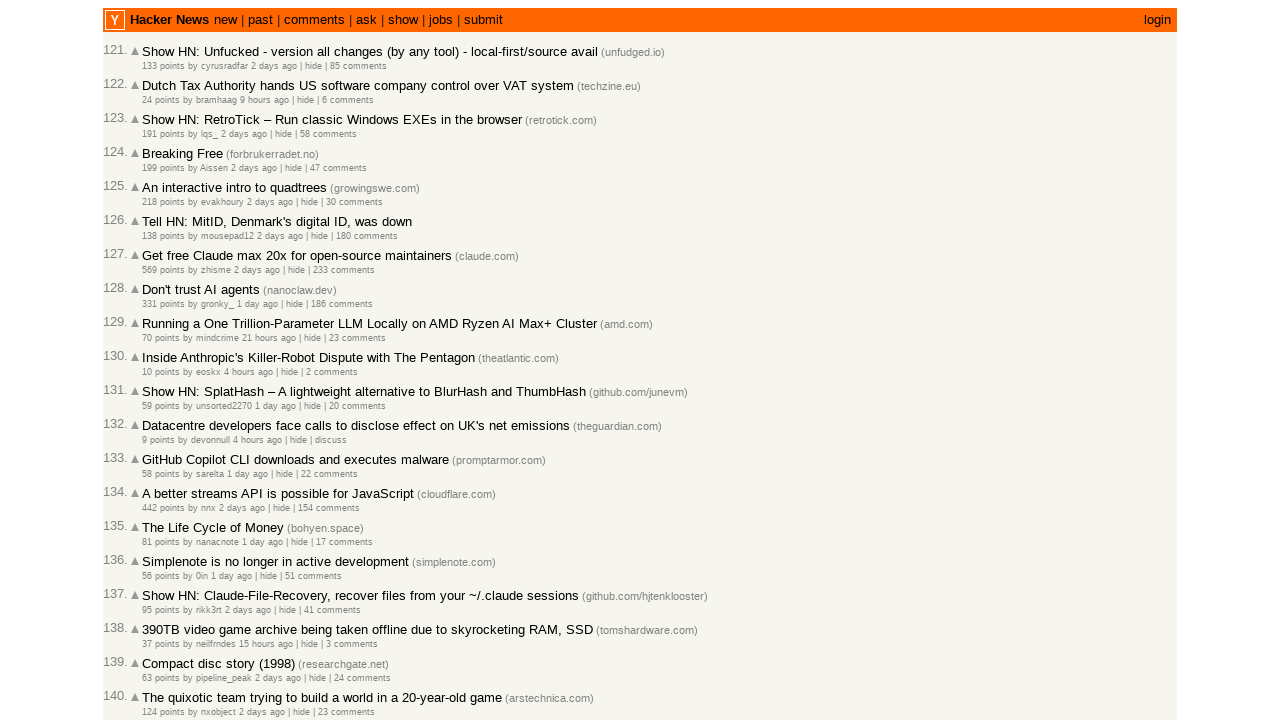

Waited 1 second for page to stabilize
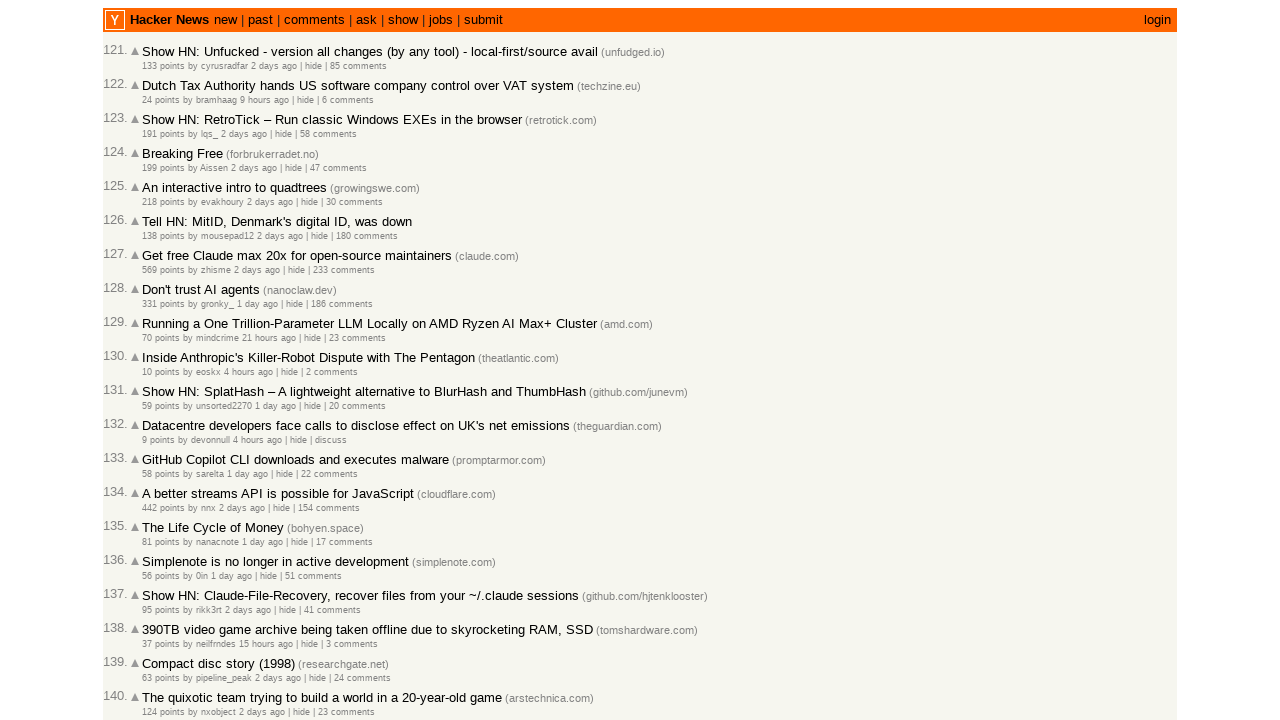

Verified articles are still visible after pagination
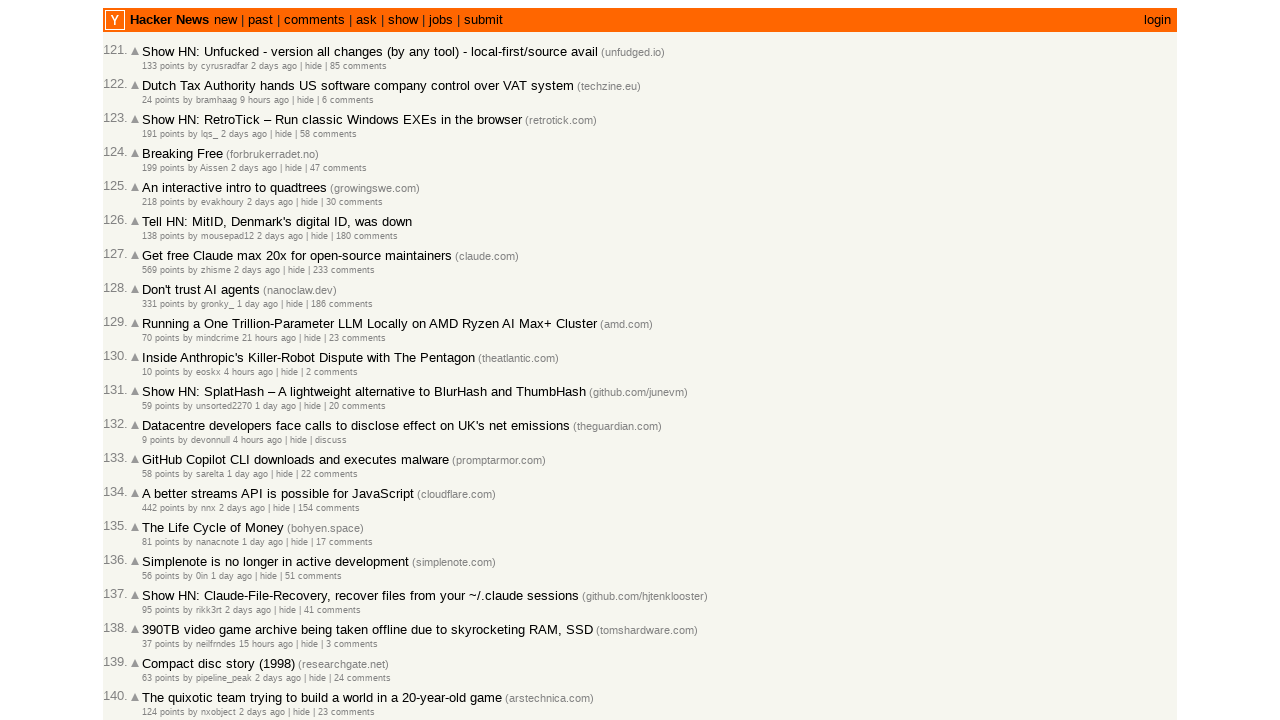

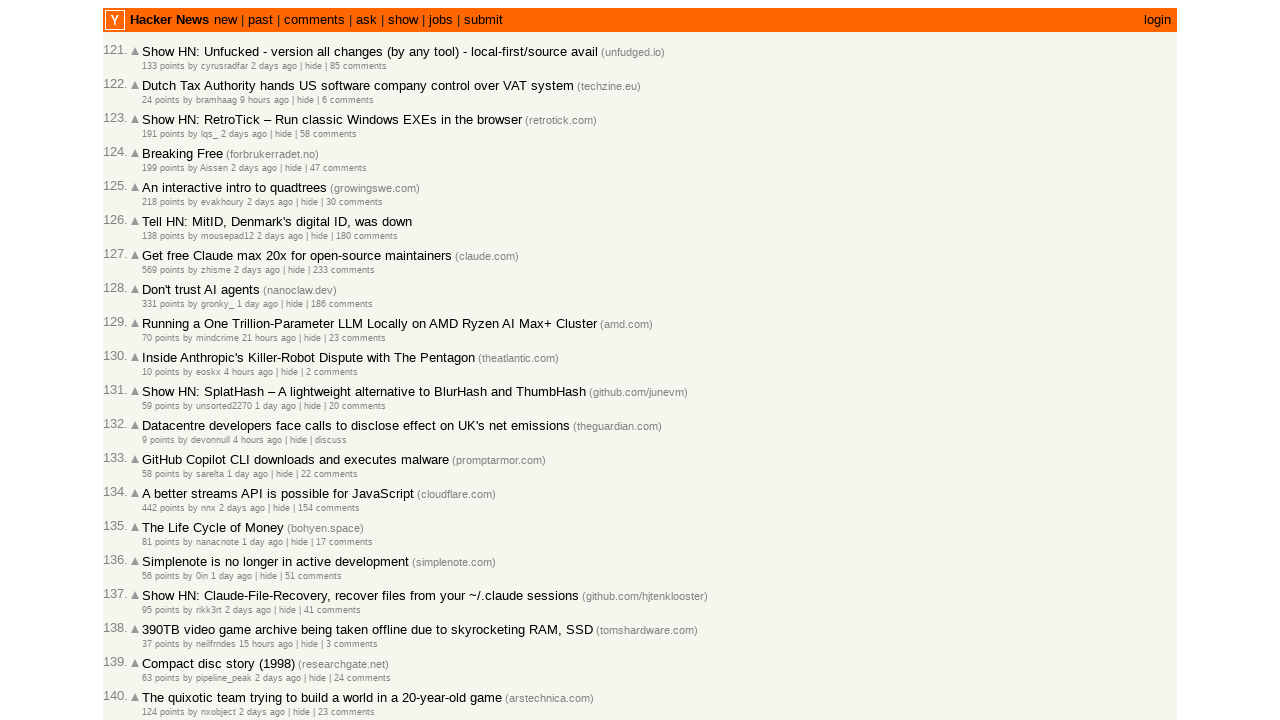